Tests dropdown selection functionality by selecting a specific car option from a dropdown menu

Starting URL: https://automationtesting.co.uk/dropdown.html

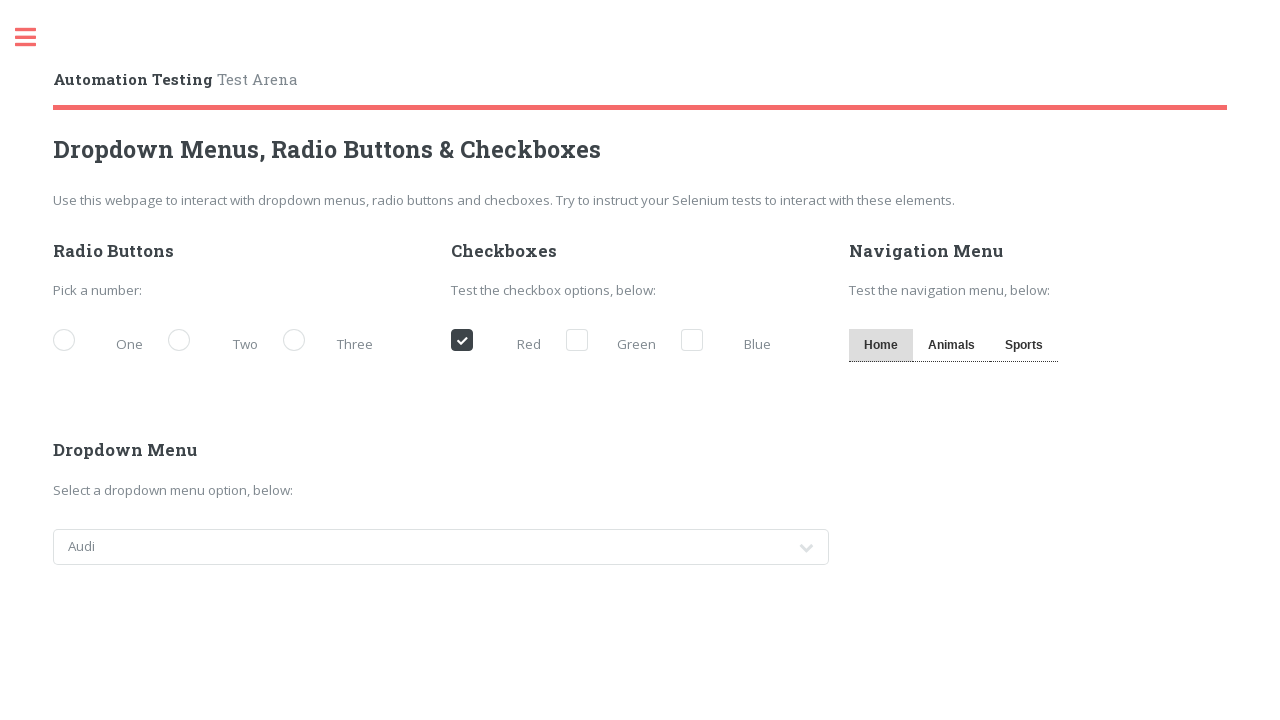

Located the cars dropdown element
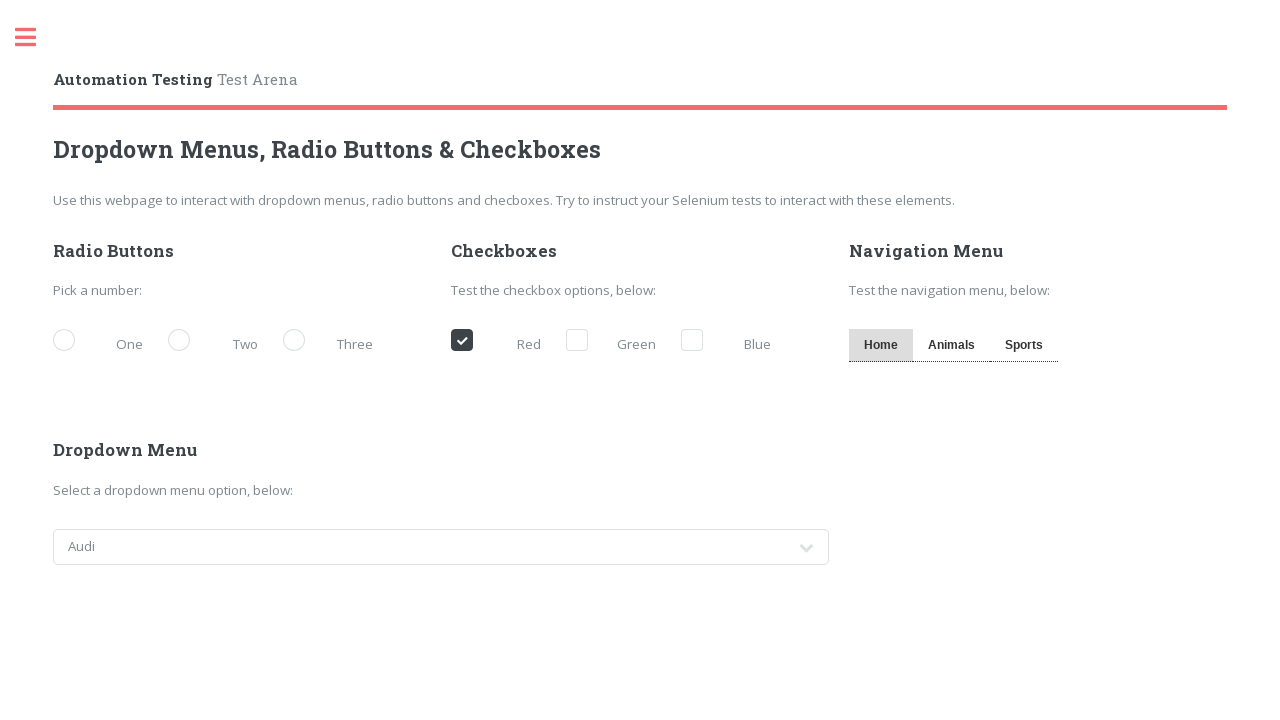

Selected BMW option from the dropdown menu on select#cars
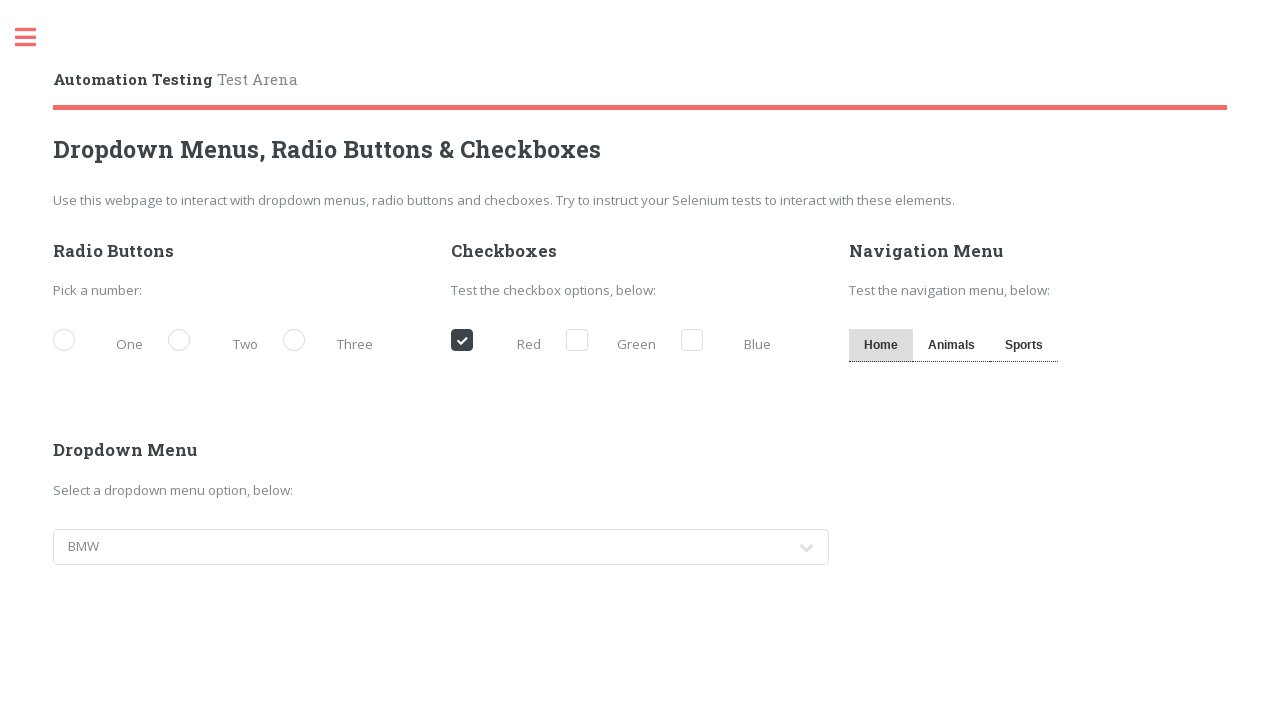

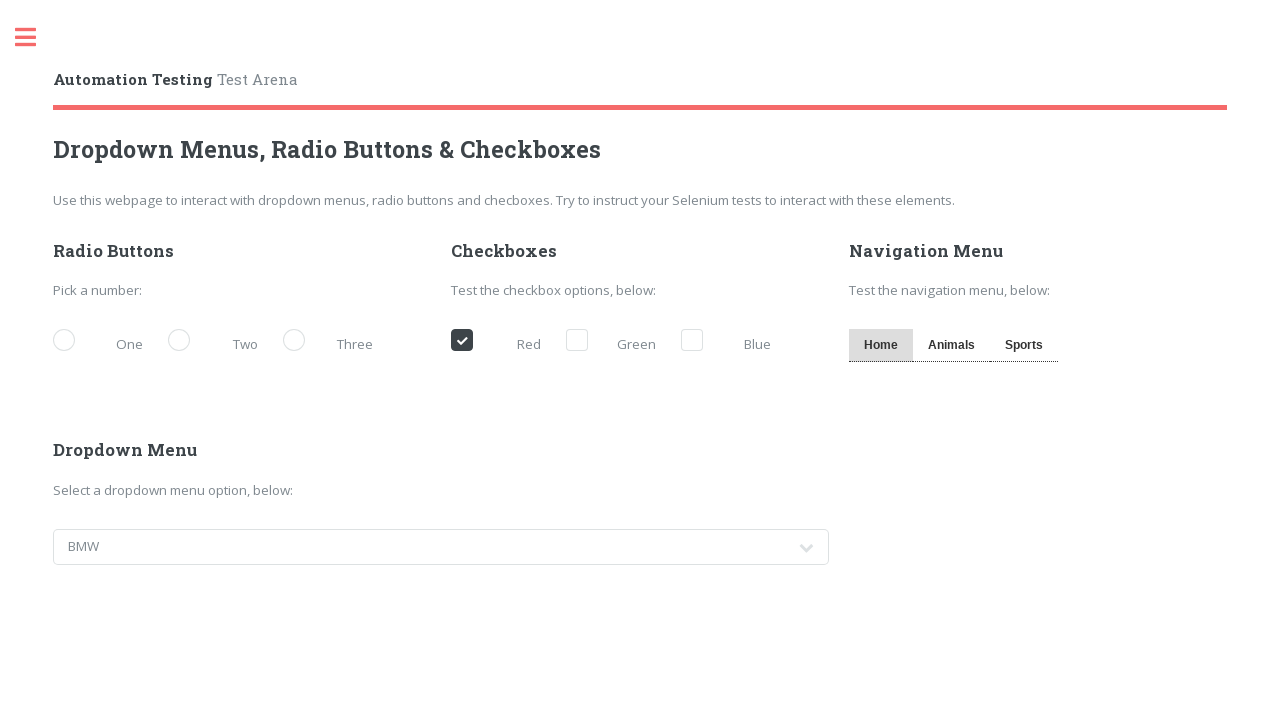